Tests that the "Clear completed" button is hidden when there are no completed items.

Starting URL: https://demo.playwright.dev/todomvc

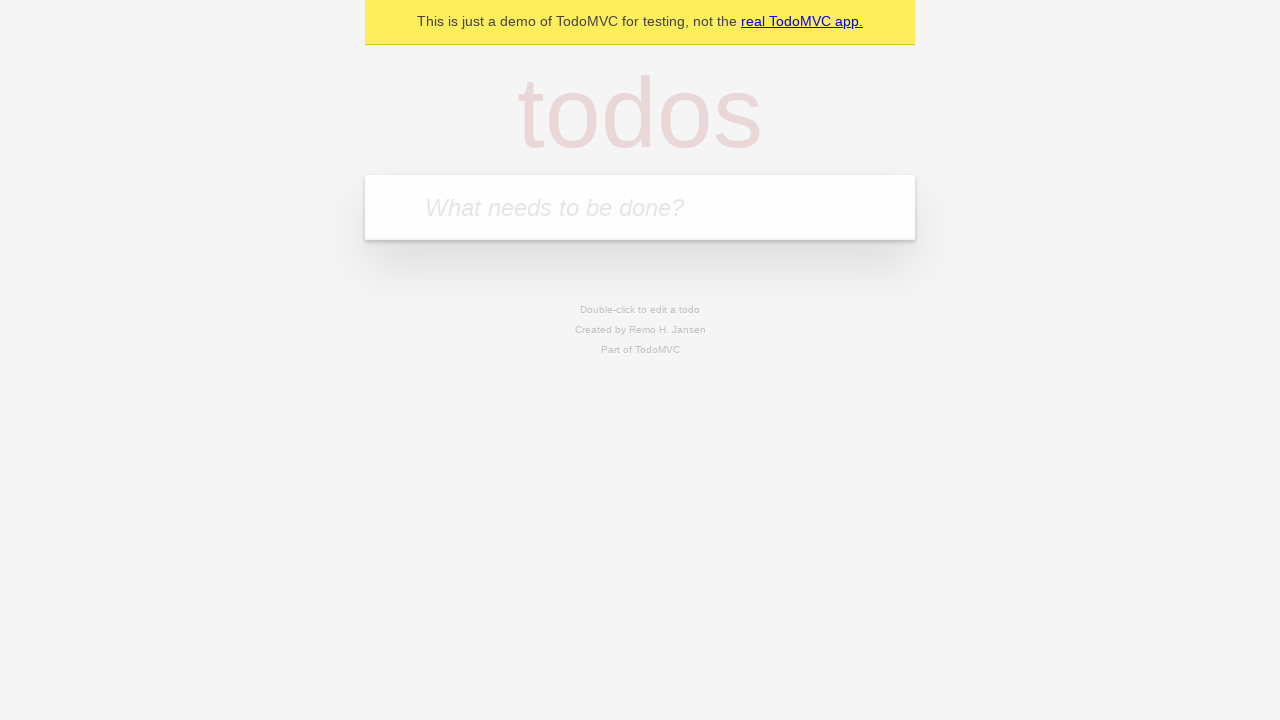

Filled todo input with 'buy some cheese' on internal:attr=[placeholder="What needs to be done?"i]
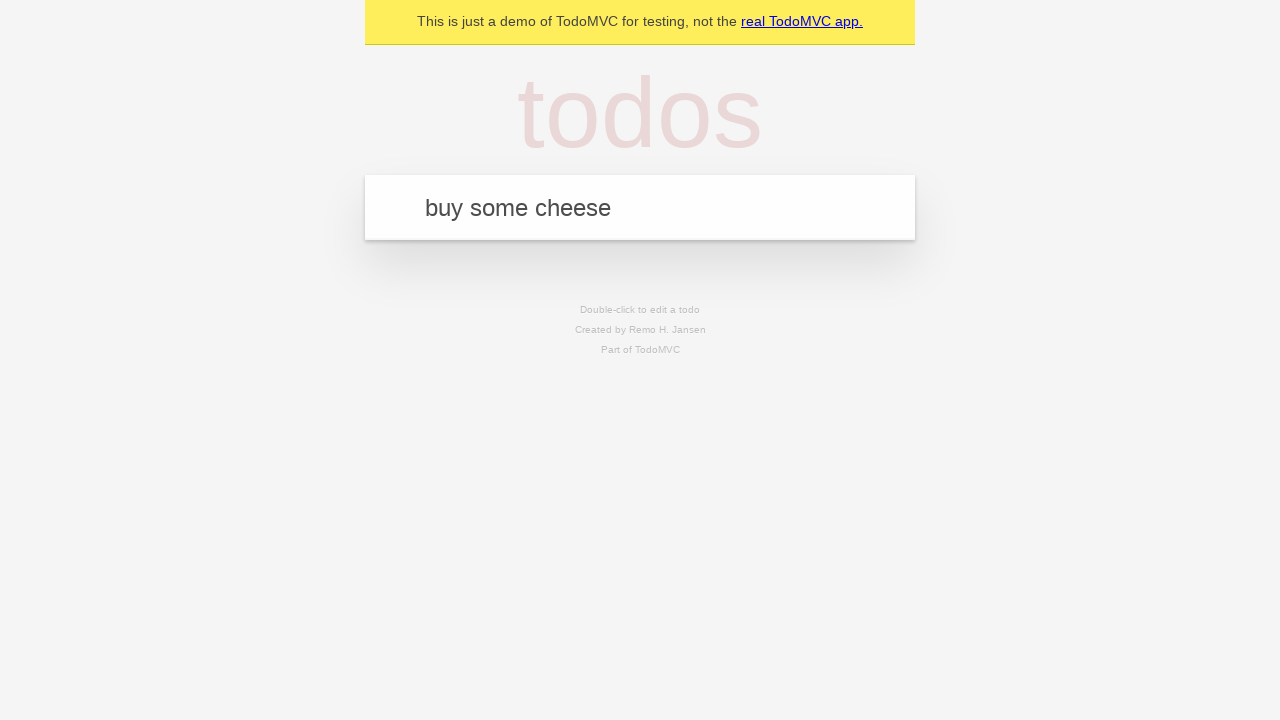

Pressed Enter to create first todo item on internal:attr=[placeholder="What needs to be done?"i]
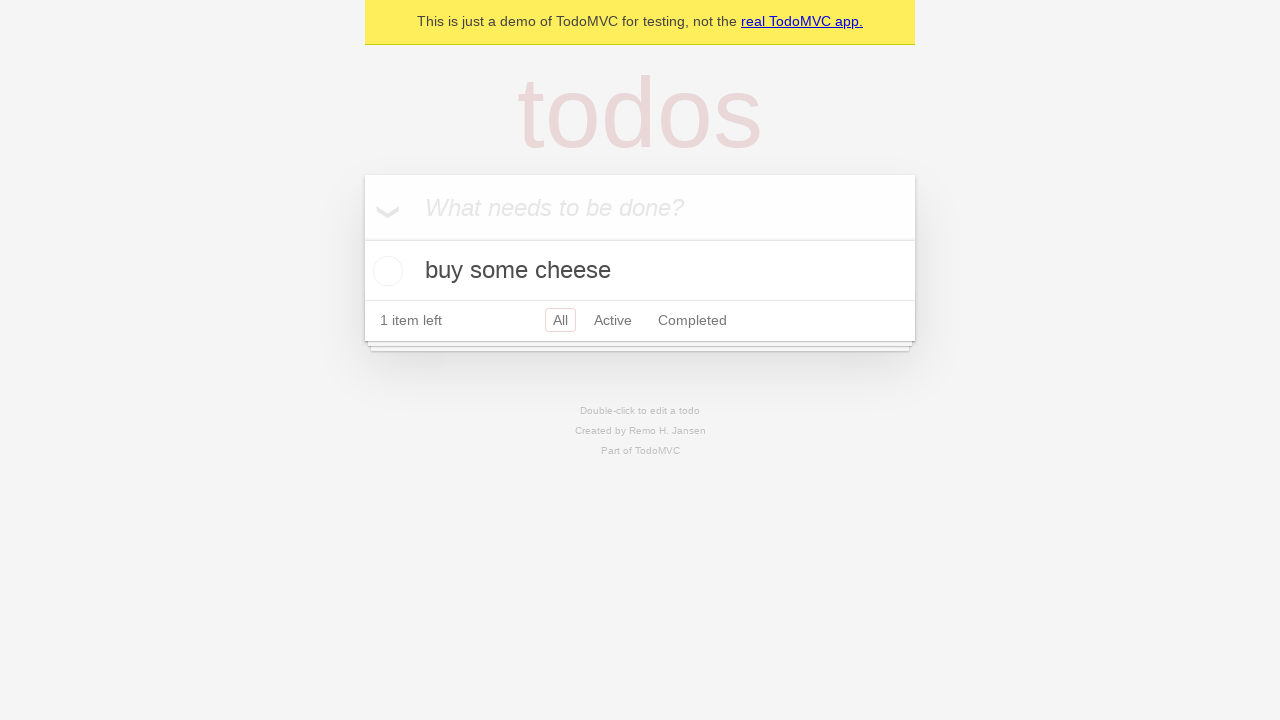

Filled todo input with 'feed the cat' on internal:attr=[placeholder="What needs to be done?"i]
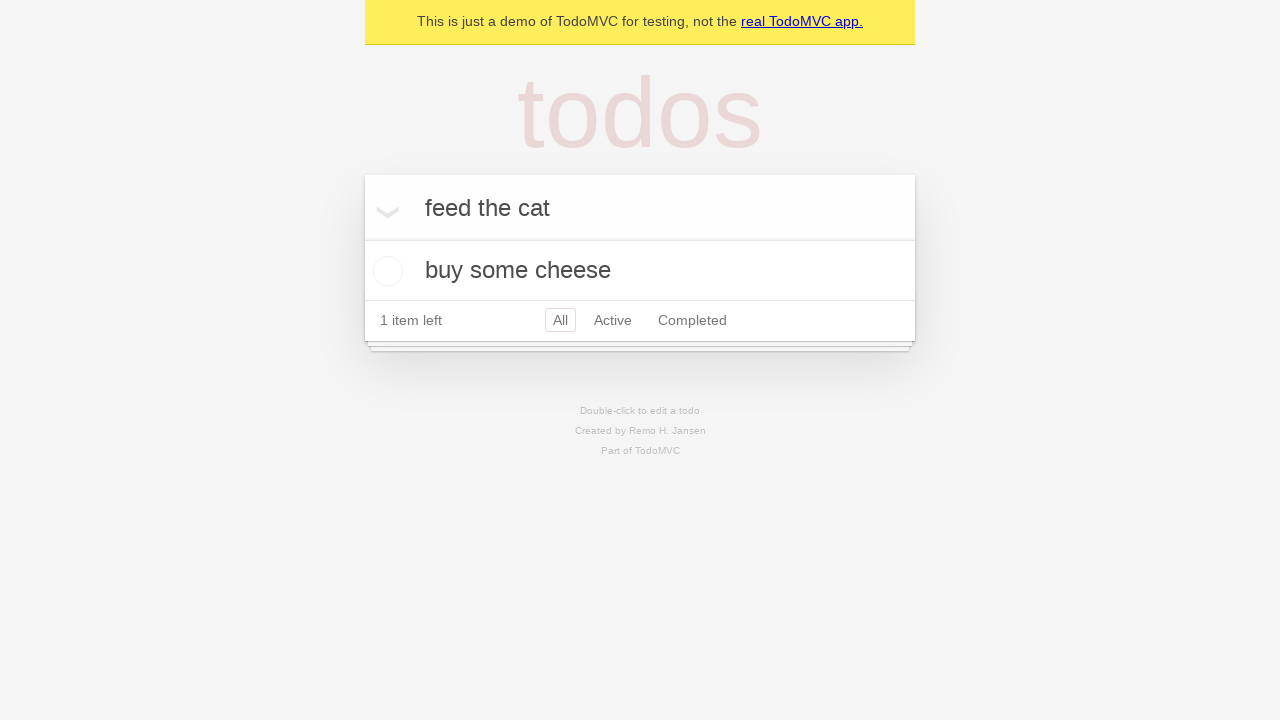

Pressed Enter to create second todo item on internal:attr=[placeholder="What needs to be done?"i]
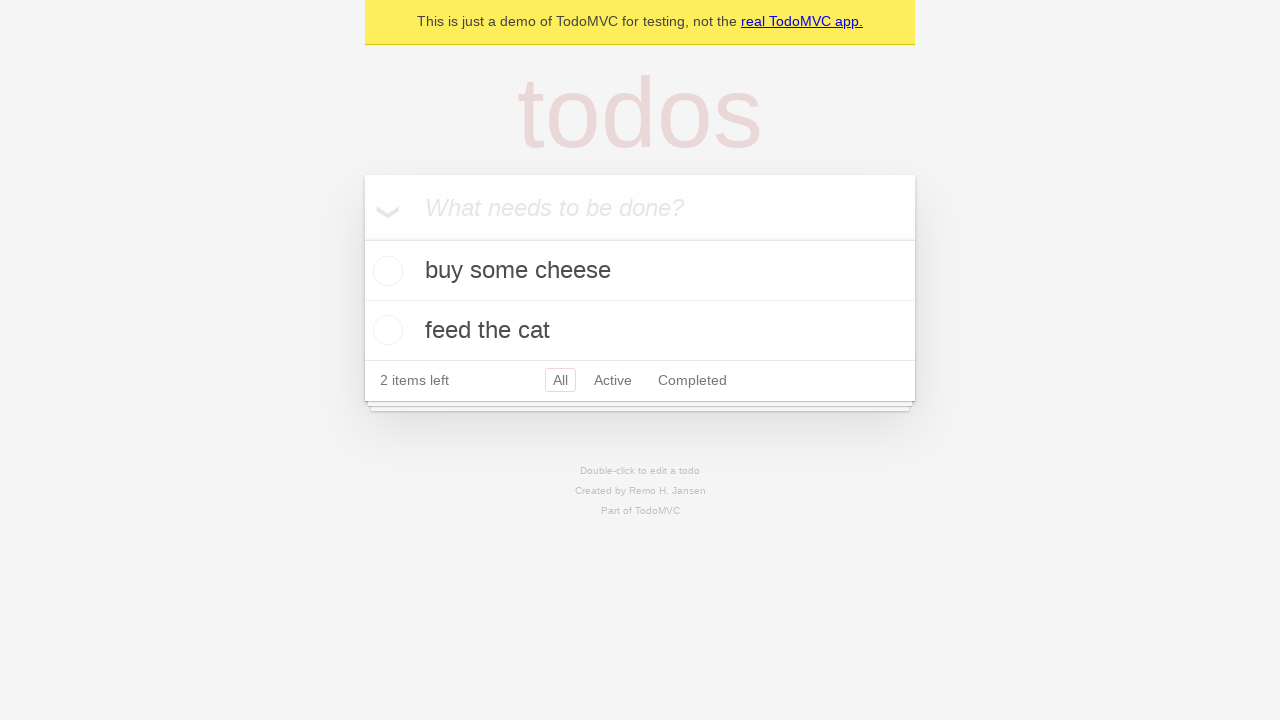

Filled todo input with 'book a doctors appointment' on internal:attr=[placeholder="What needs to be done?"i]
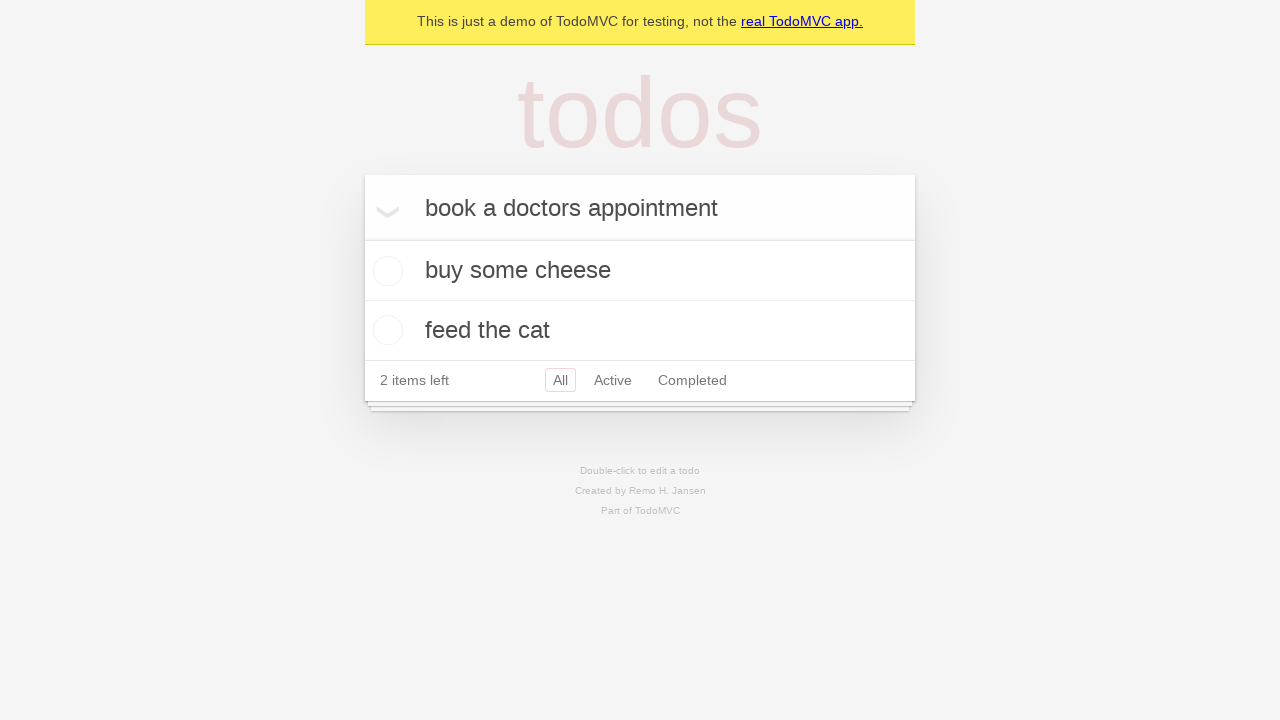

Pressed Enter to create third todo item on internal:attr=[placeholder="What needs to be done?"i]
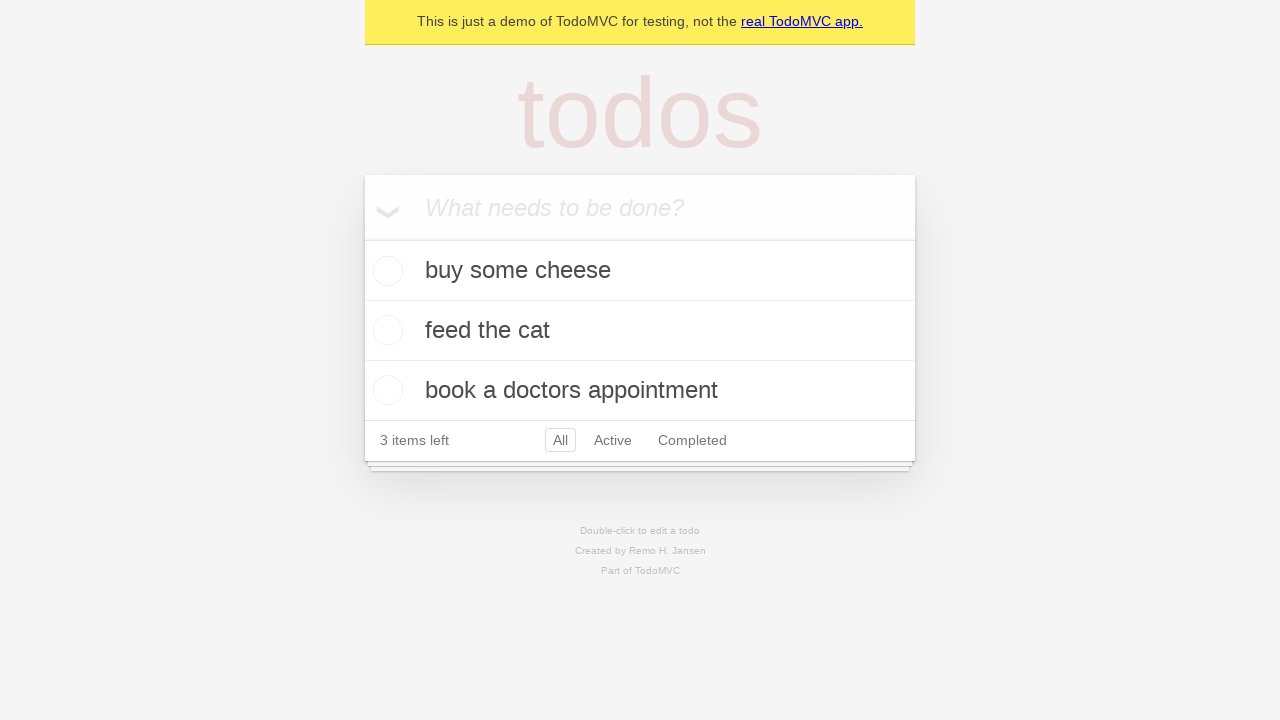

Checked first todo item as completed at (385, 271) on .todo-list li .toggle >> nth=0
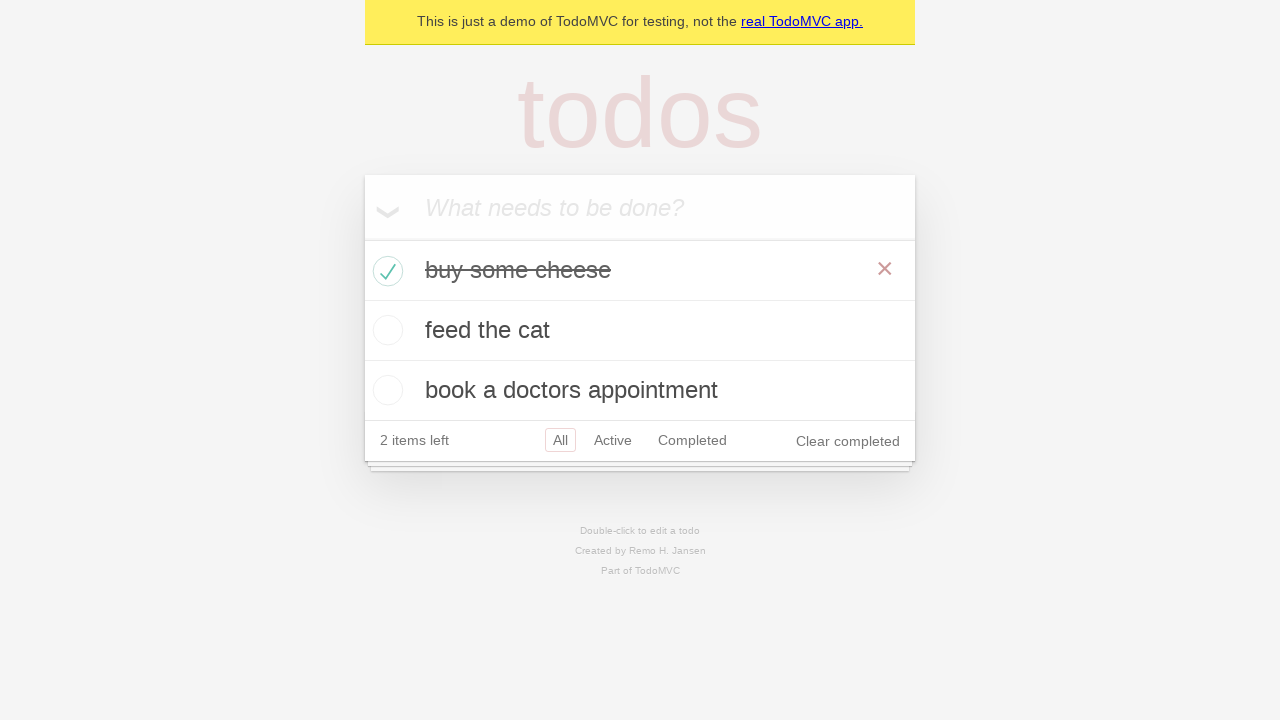

Clicked 'Clear completed' button to remove completed items at (848, 441) on internal:role=button[name="Clear completed"i]
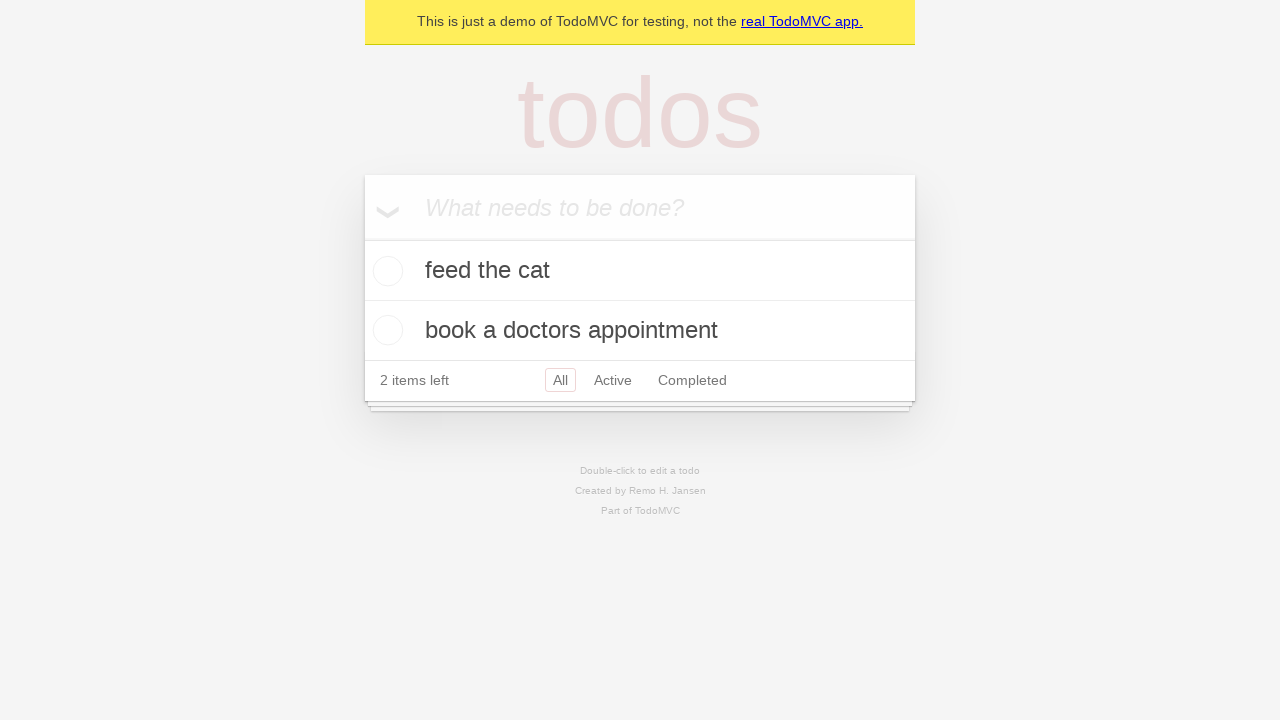

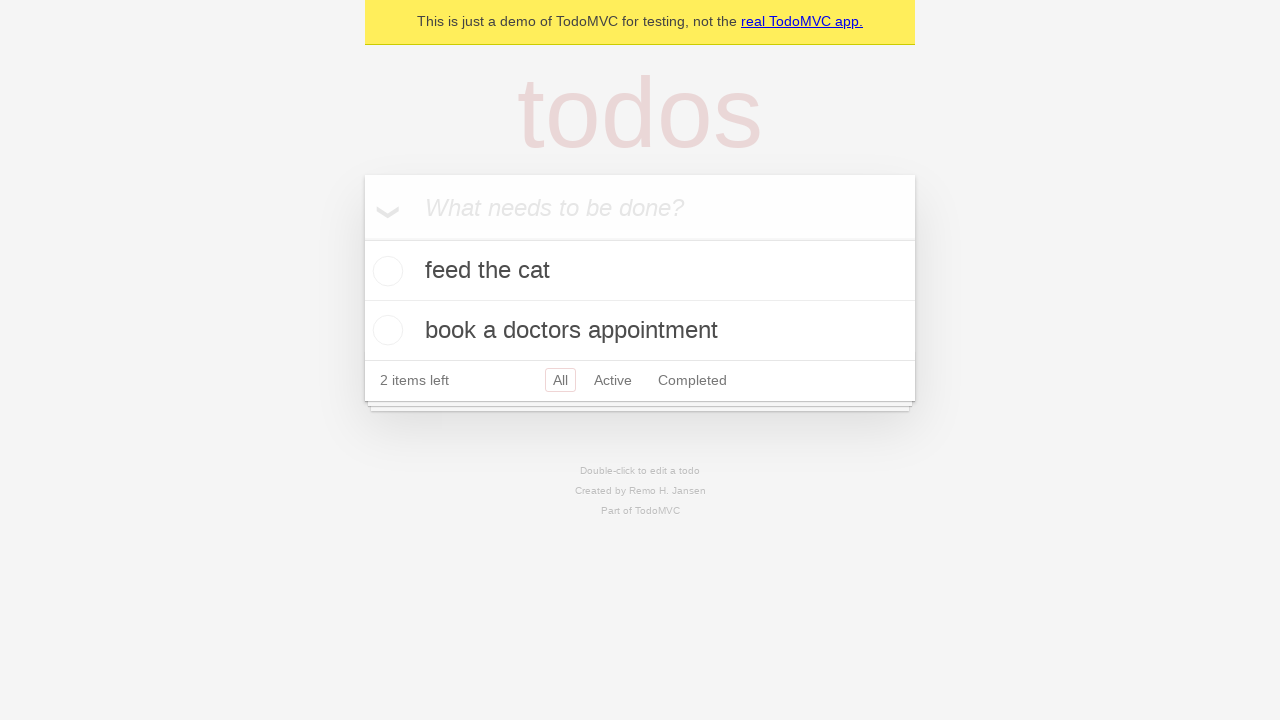